Tests the doctor search functionality by clicking the city input field and entering a location keyword

Starting URL: https://www.invisalign.com.cn/find-a-doctor

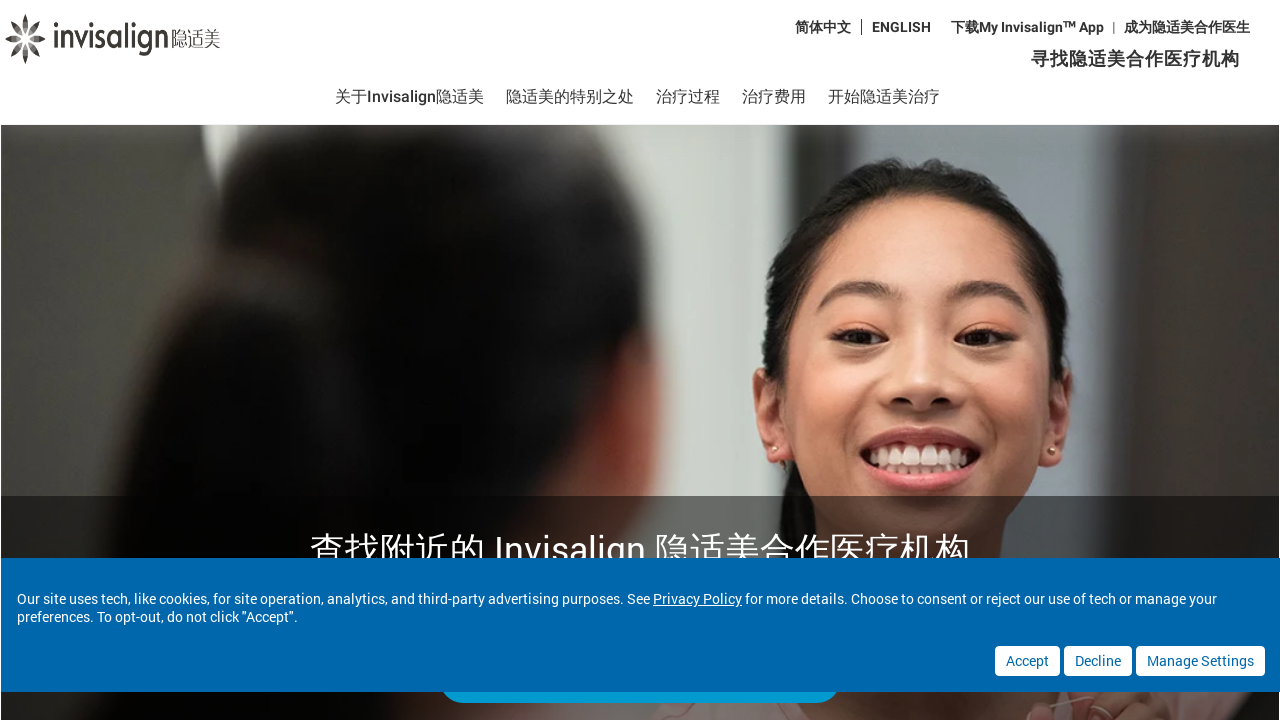

Waited for page to load (3000ms)
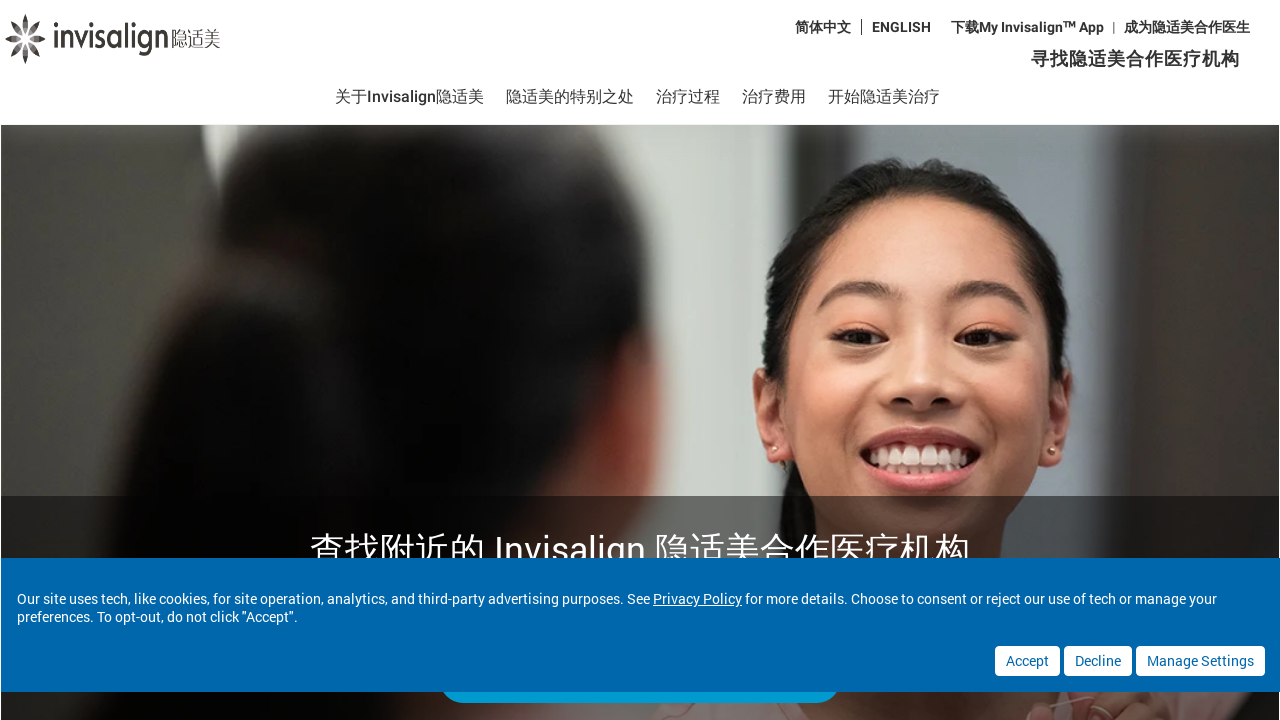

Clicked on city input field at (640, 361) on #amap-city-input
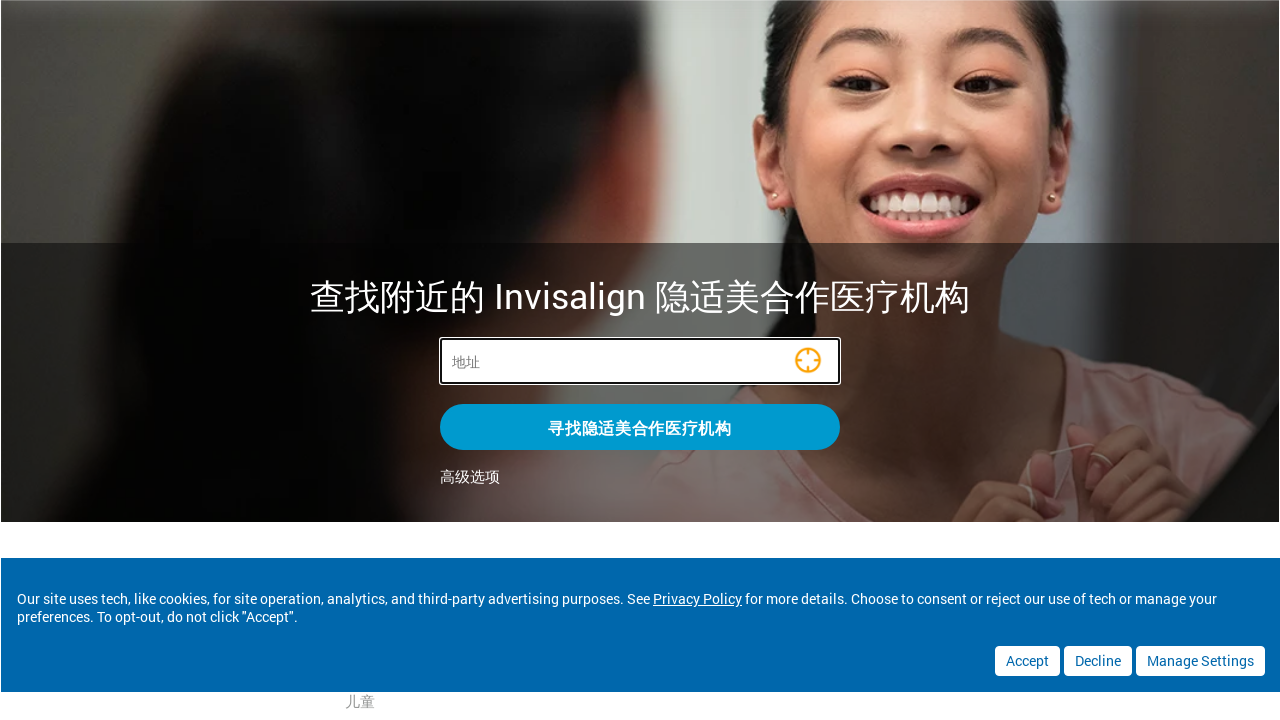

Entered location keyword '北京市朝阳区' in search field on input[name='location']
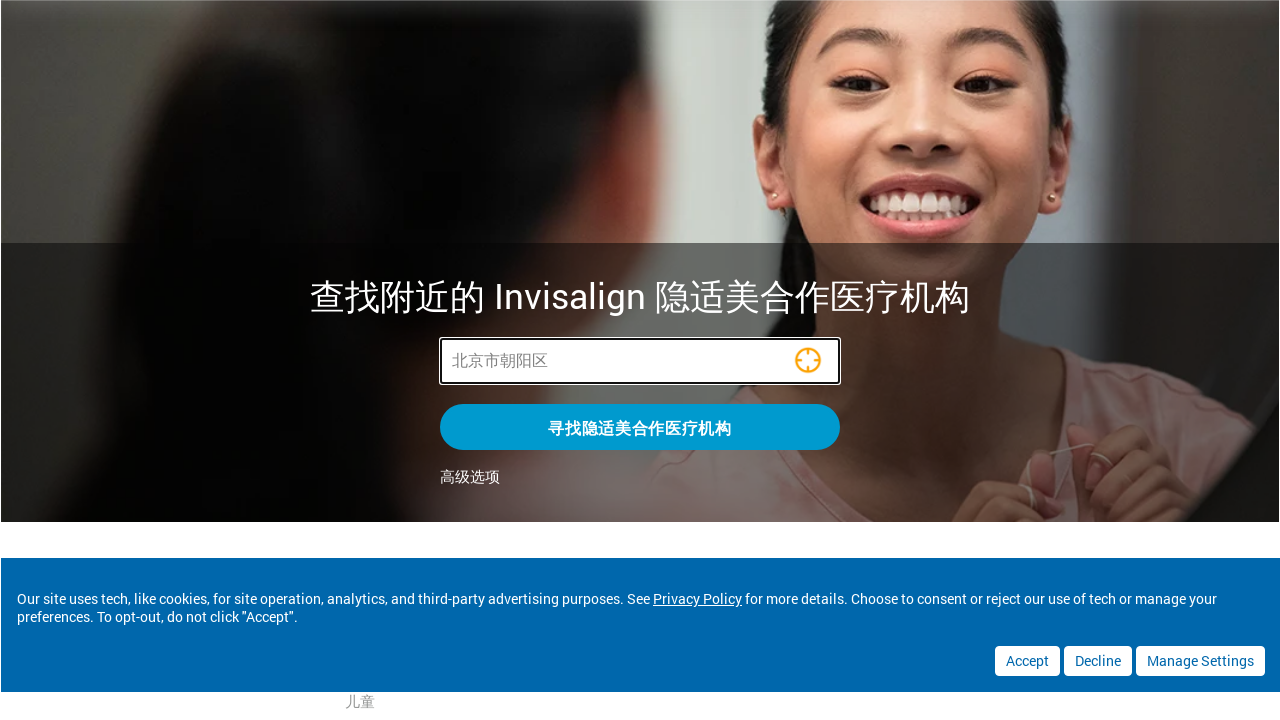

Location suggestion appeared
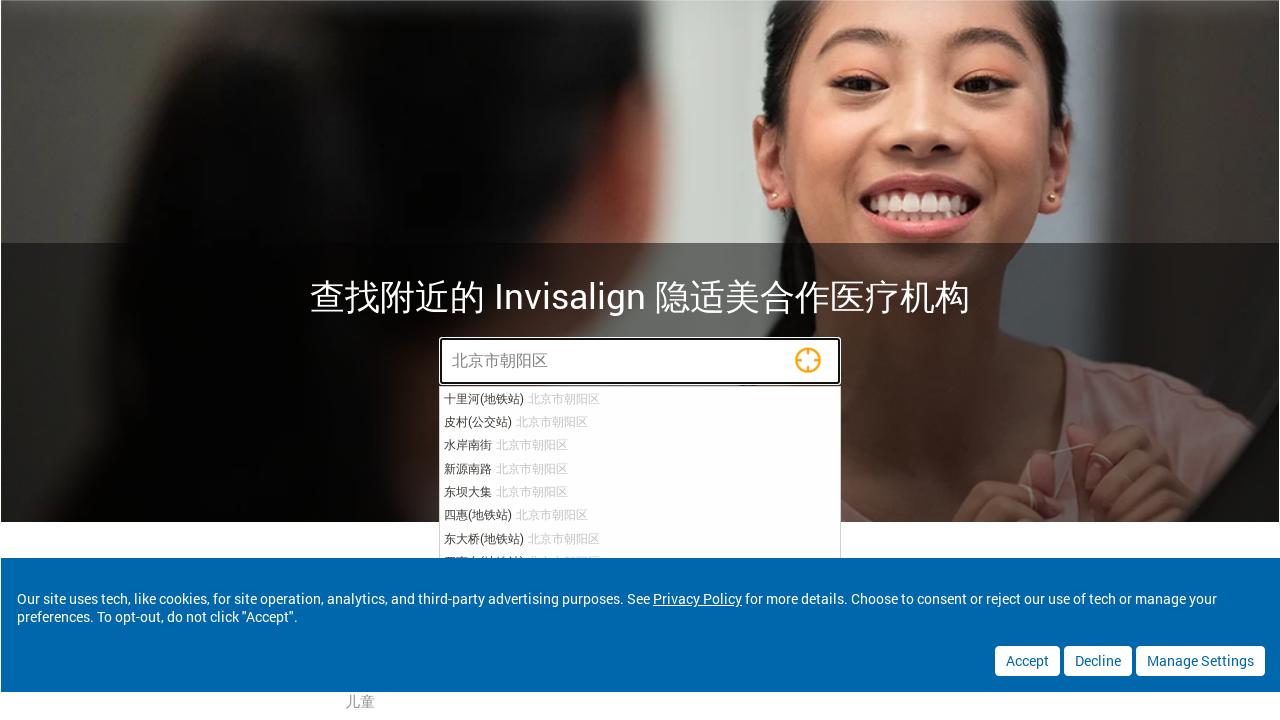

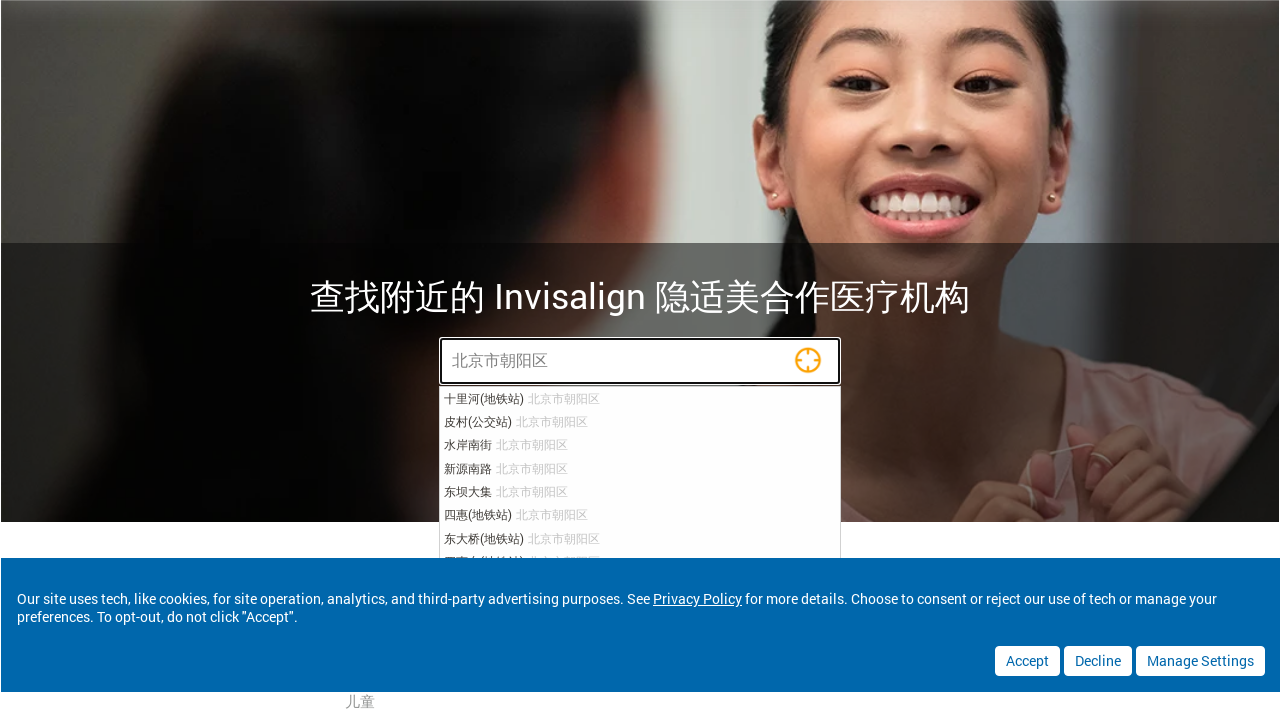